Navigates to a course page on UWFlow and verifies that course content elements are visible on the page.

Starting URL: https://uwflow.com/course/psych101

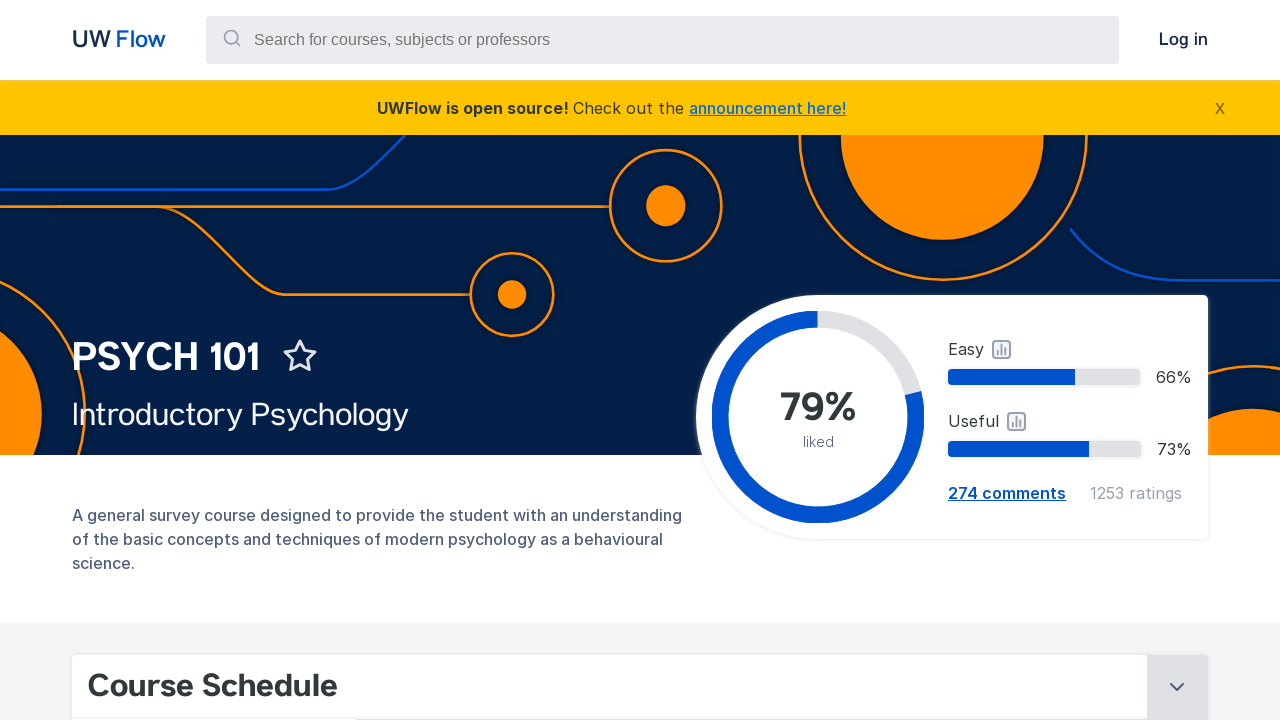

Navigated to UWFlow course page for PSYCH101
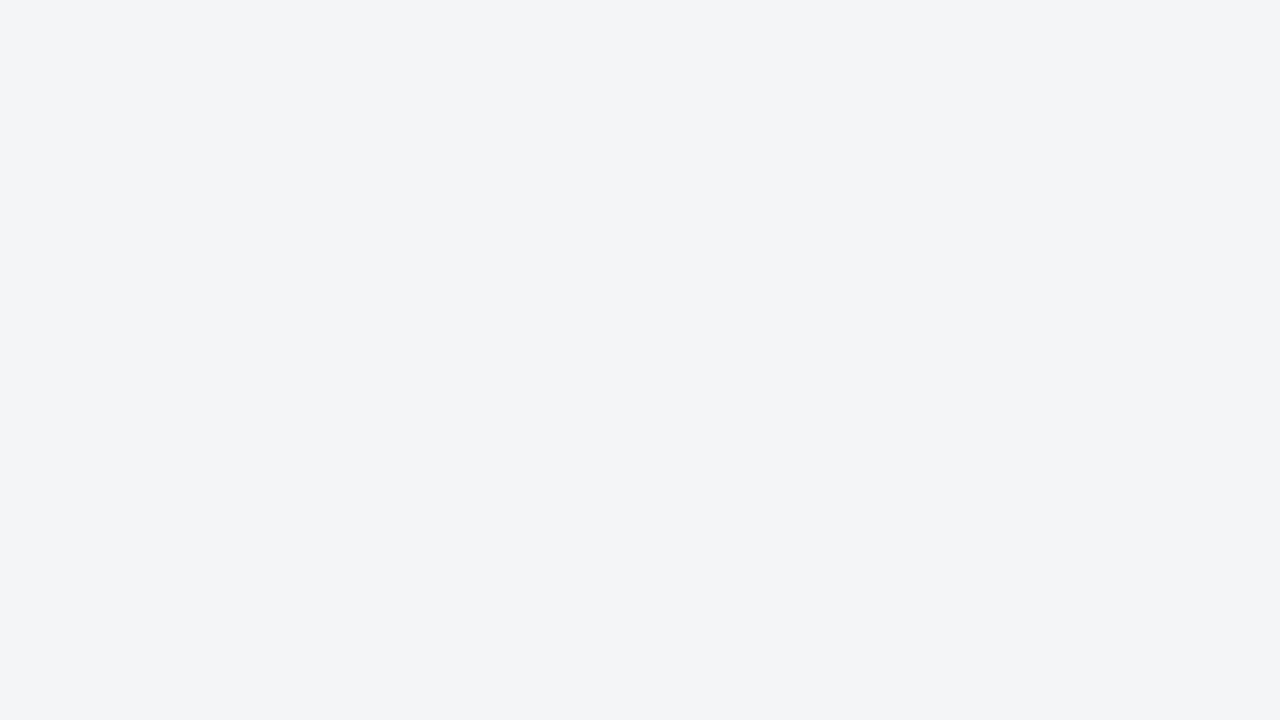

Course content elements are now visible on the page
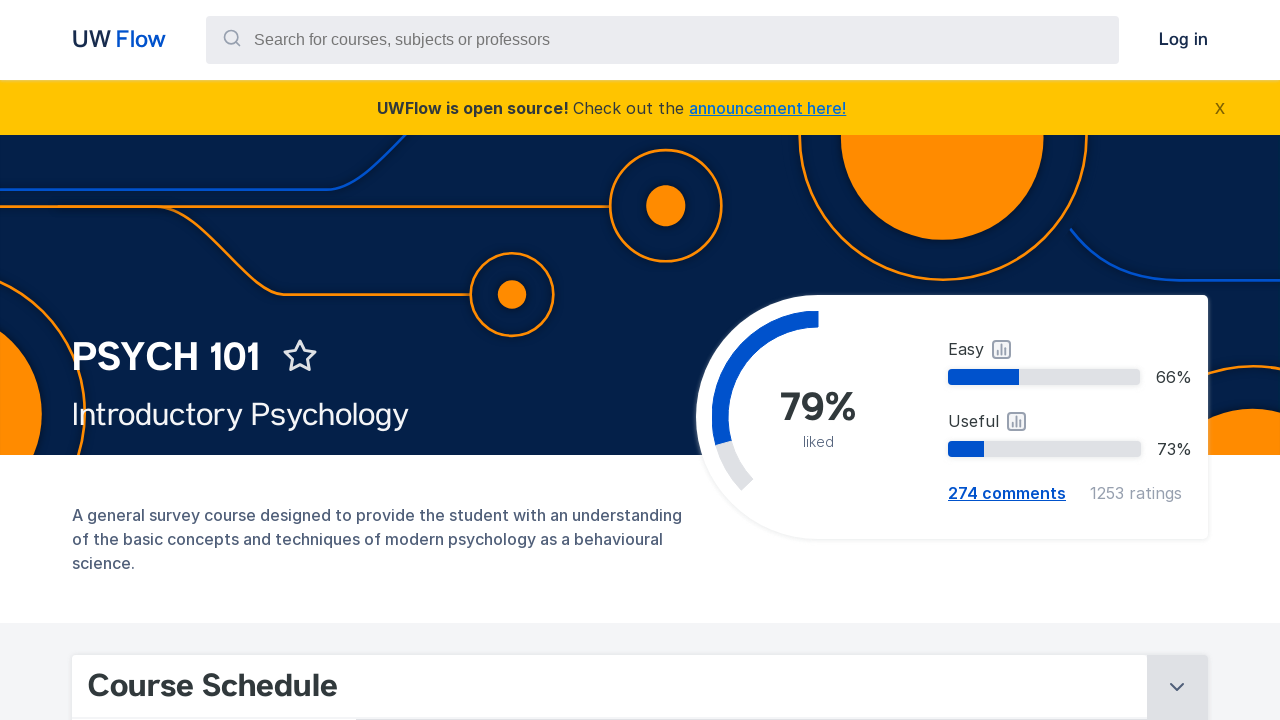

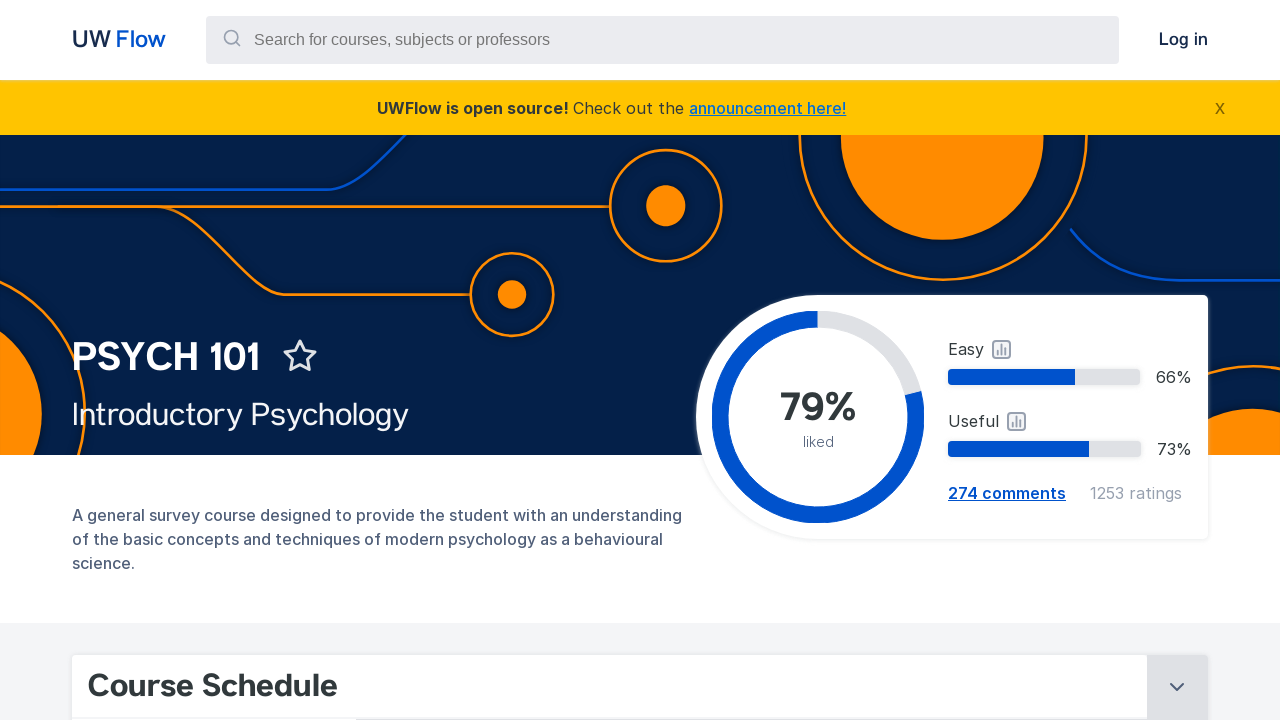